Tests double-click functionality by double-clicking a button and verifying the confirmation message appears

Starting URL: https://demoqa.com/buttons

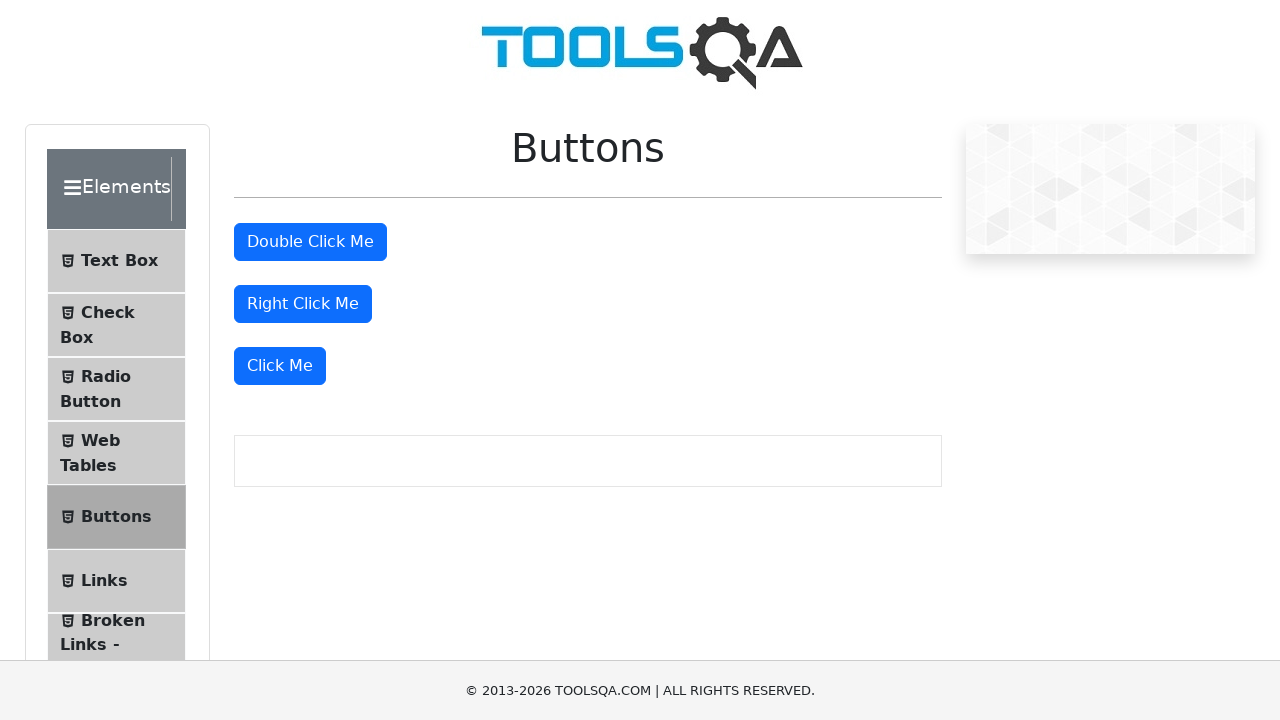

Double-clicked the double click button at (310, 242) on #doubleClickBtn
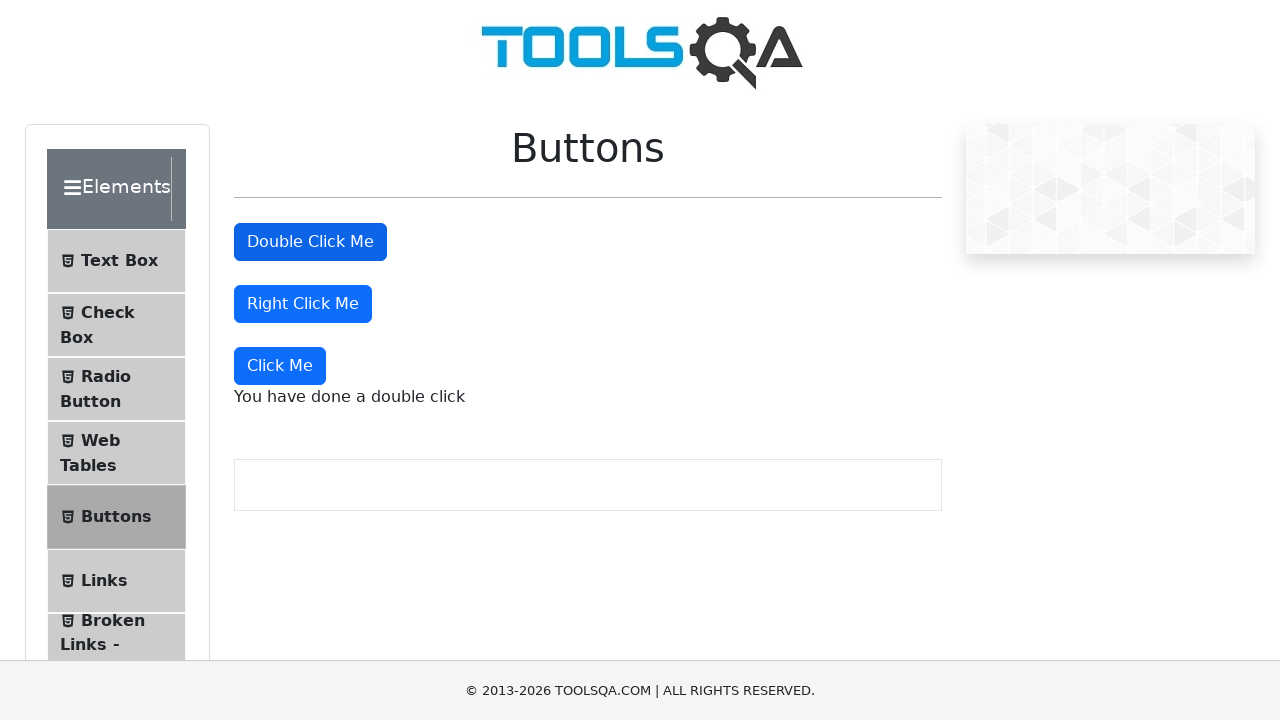

Waited for double click confirmation message to appear
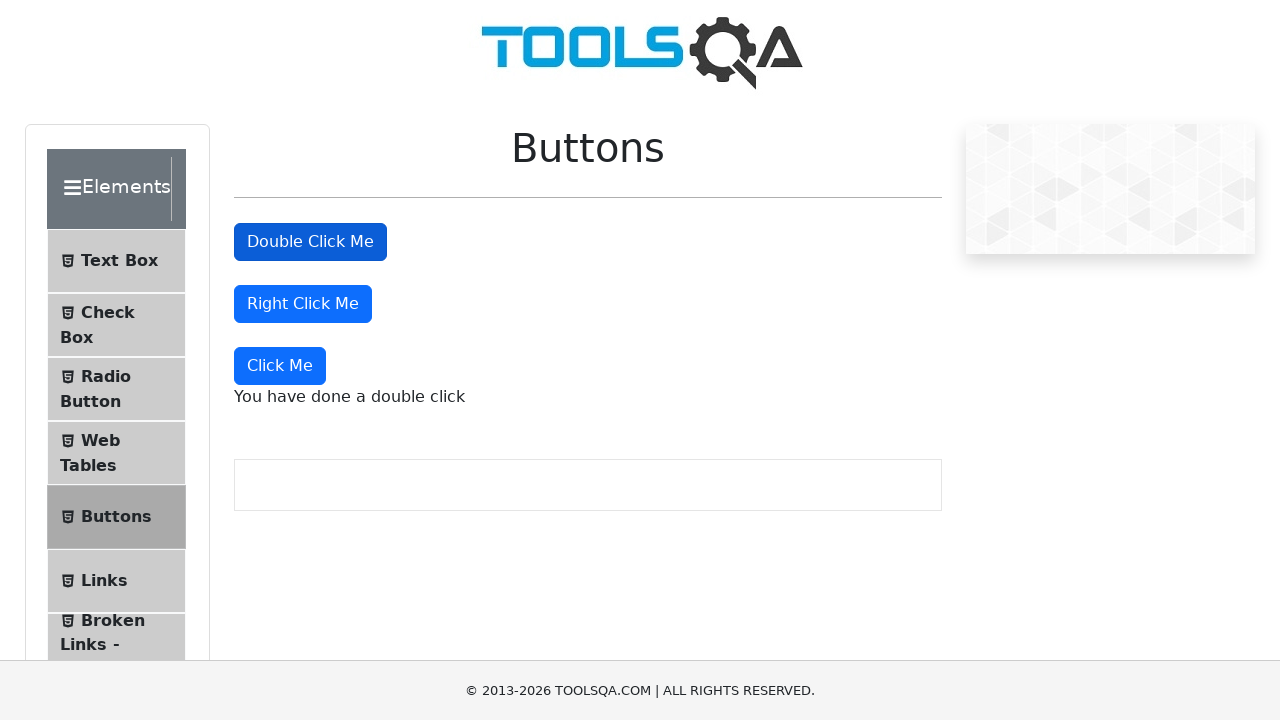

Retrieved the double click confirmation message text
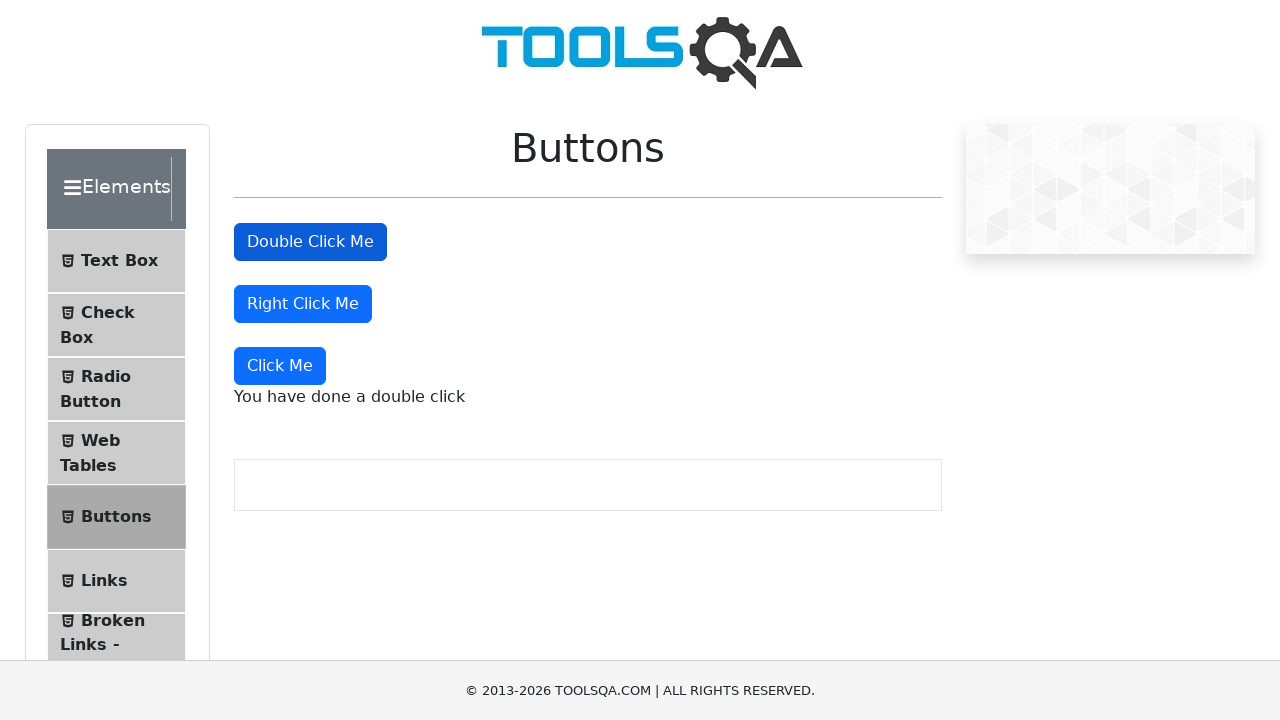

Verified that the confirmation message is 'You have done a double click'
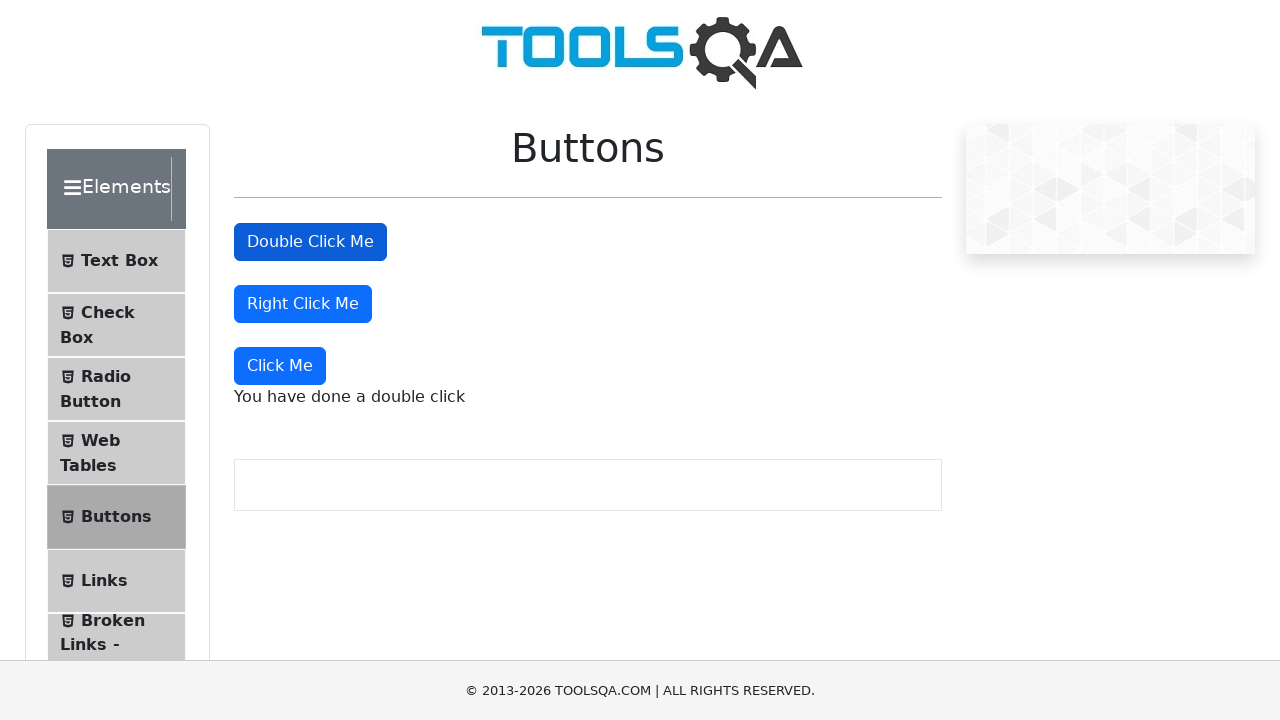

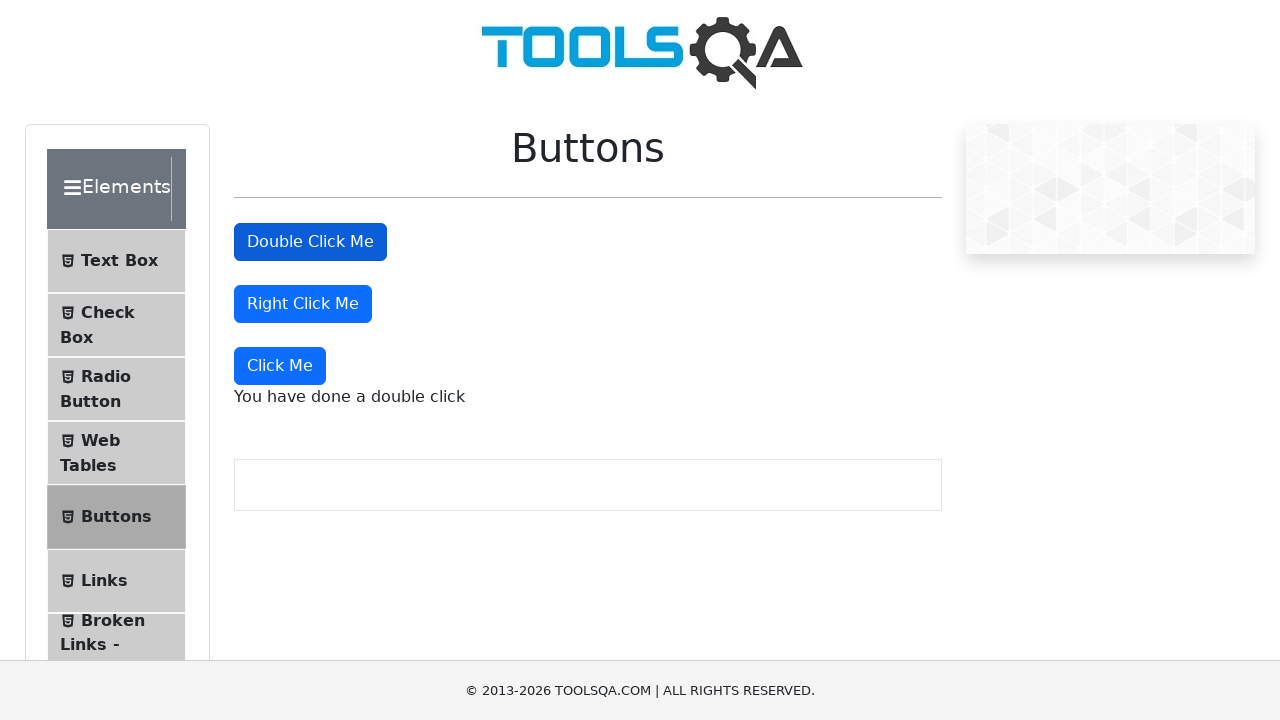